Tests a floor heating calculator by entering room dimensions (width, length), selecting room type and heating type, entering heat loss value, and verifying the calculated cable power results.

Starting URL: https://kermi-fko.ru/raschety/Calc-Rehau-Solelec.aspx

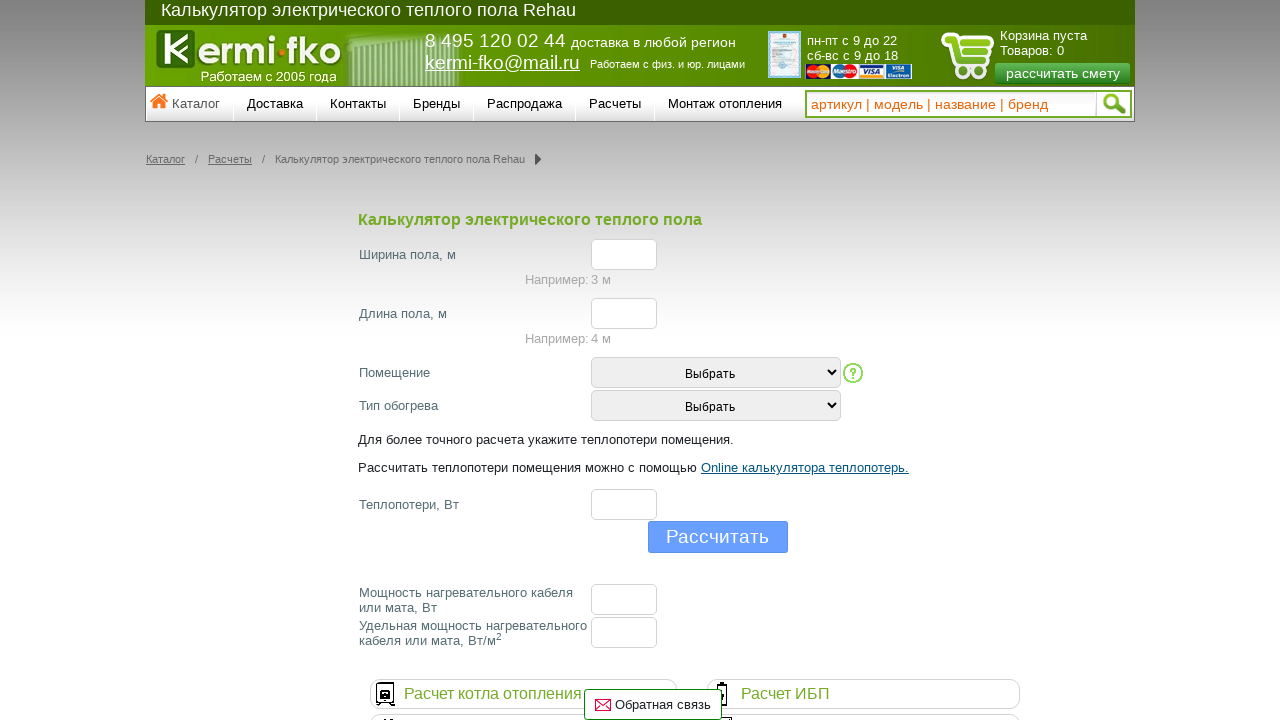

Entered room width value of 5 on #el_f_width
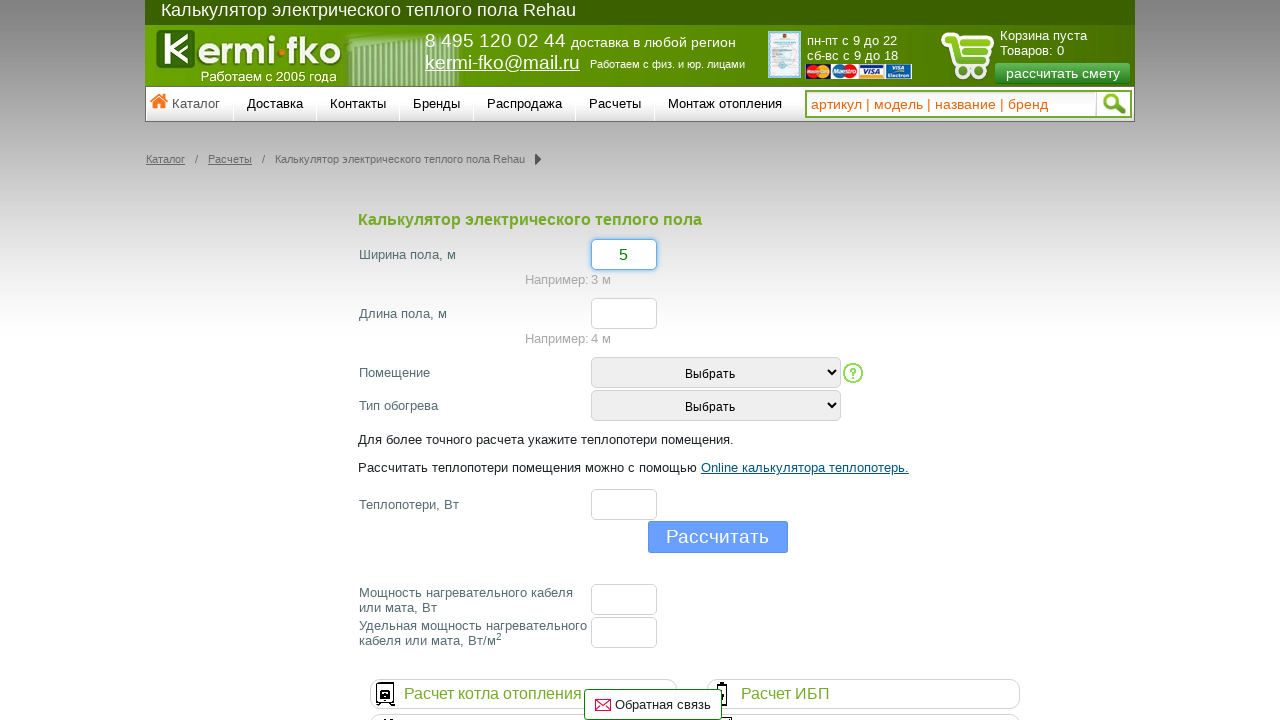

Entered room length value of 7 on #el_f_lenght
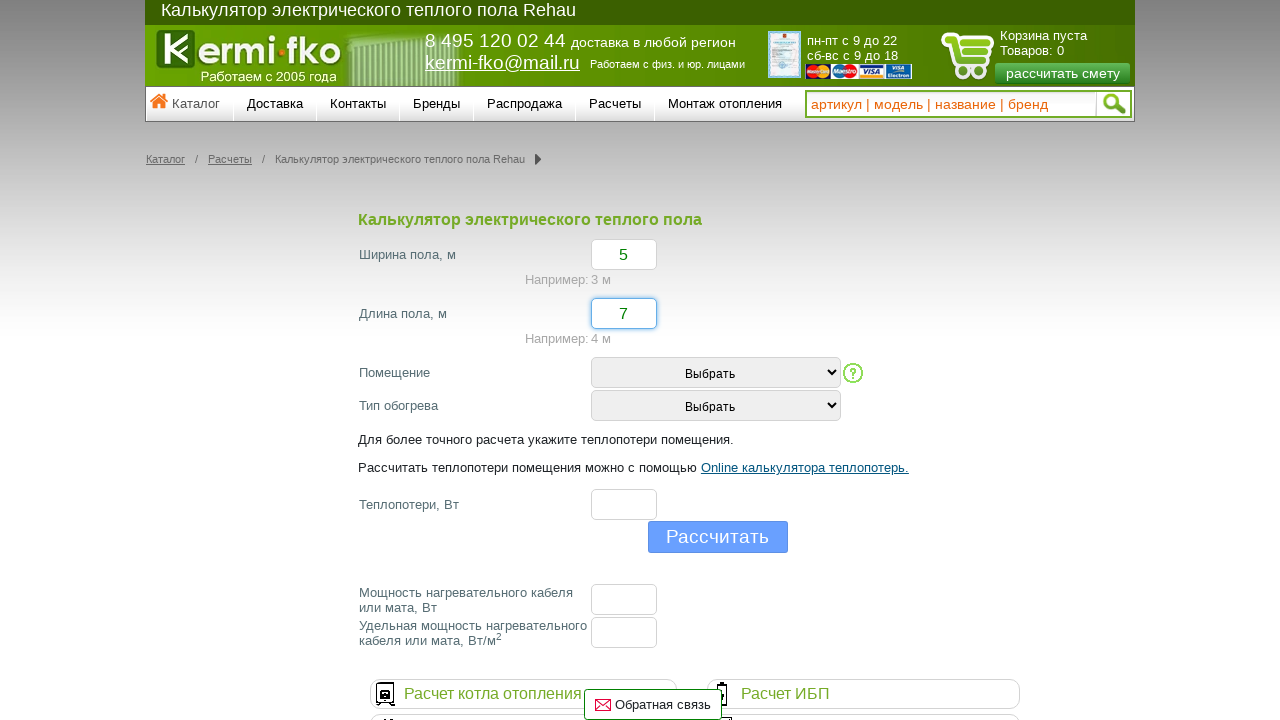

Selected room type option 2 on #room_type
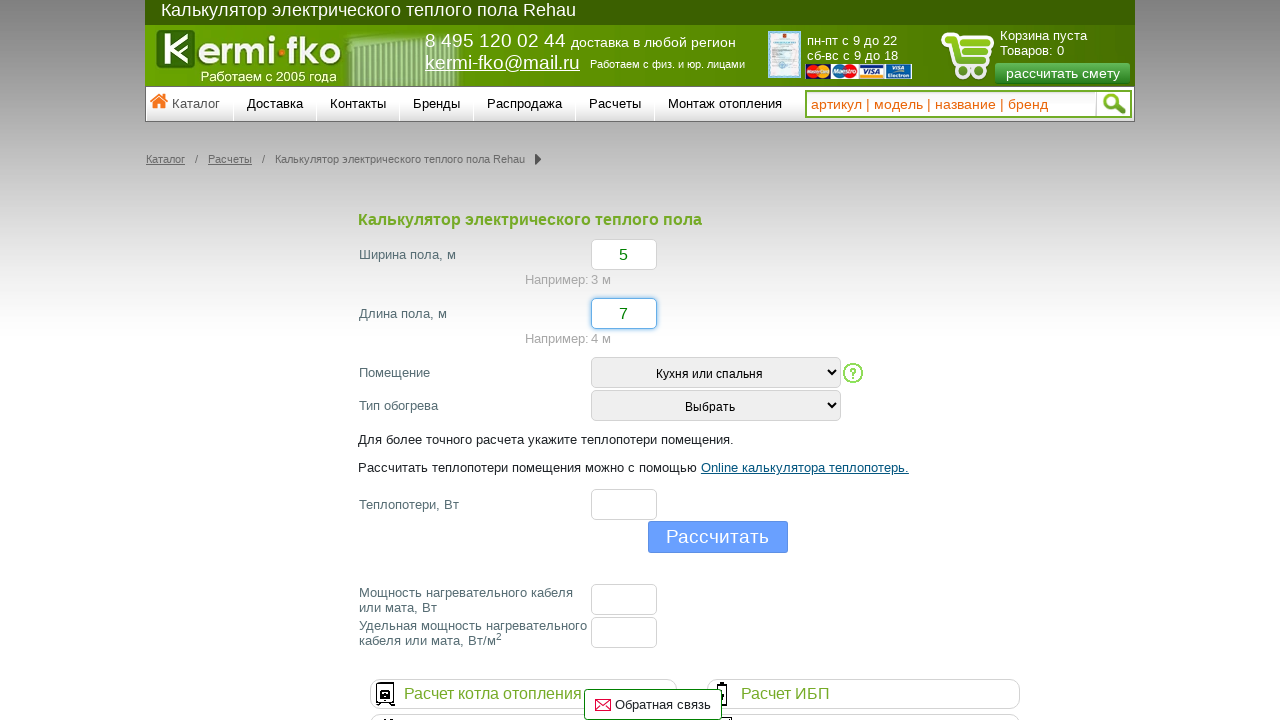

Selected heating type option 2 on #heating_type
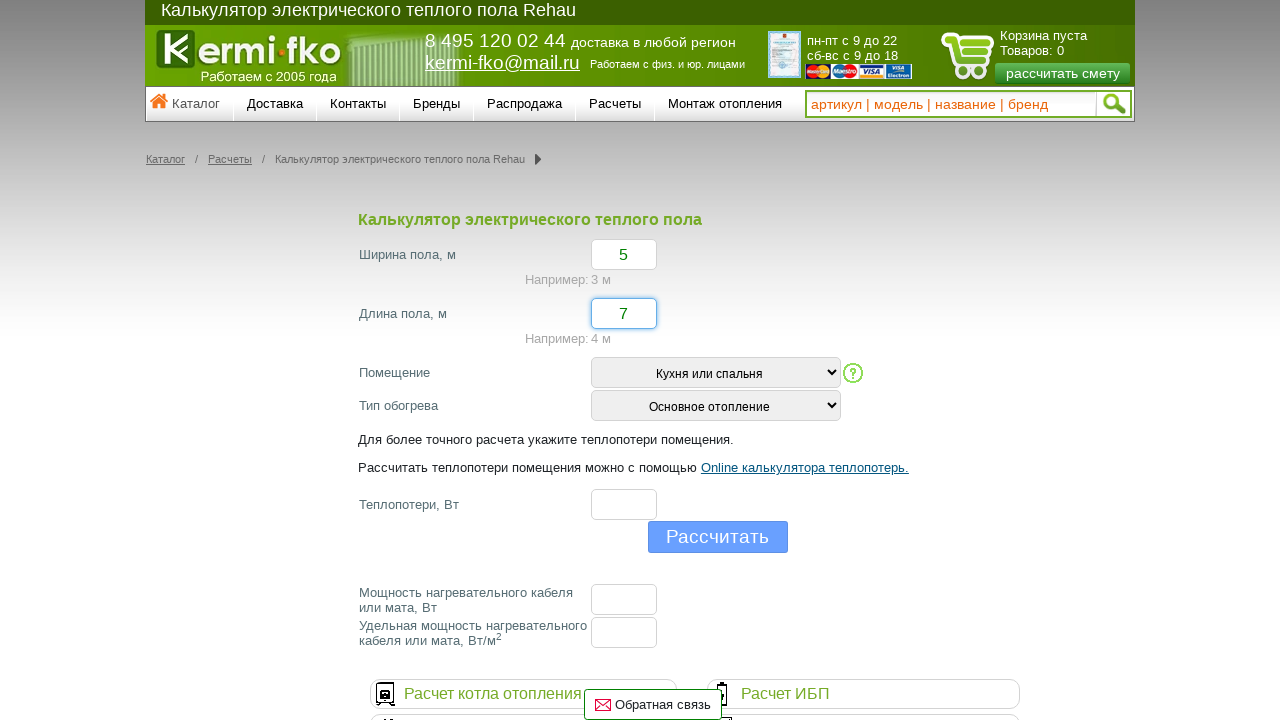

Entered heat loss value of 20 on #el_f_losses
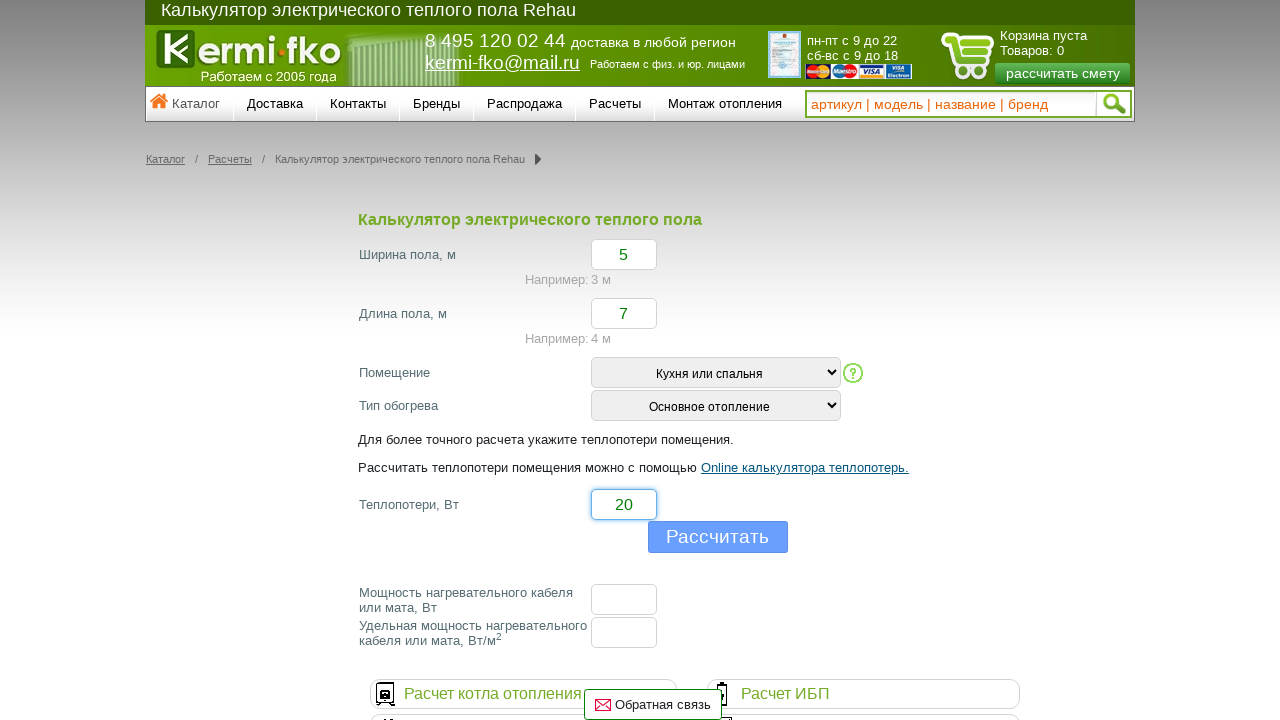

Clicked calculate button at (718, 537) on input[type='button']
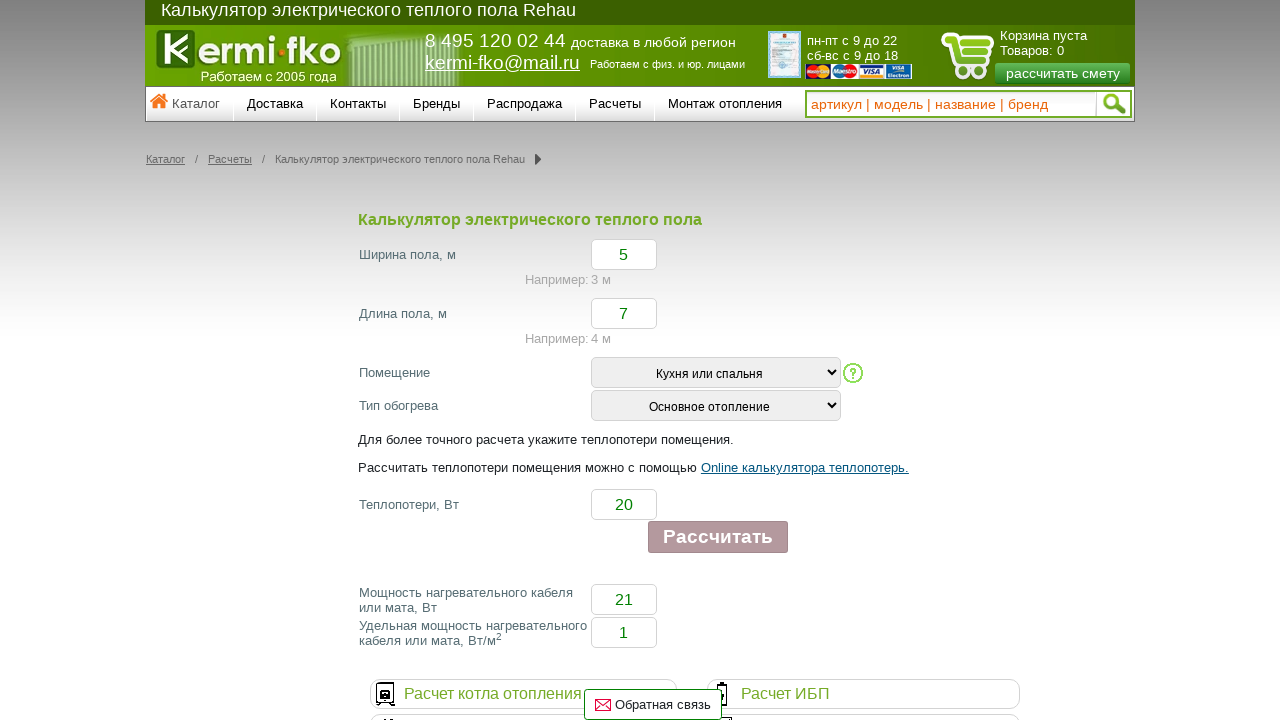

Floor cable power result element loaded
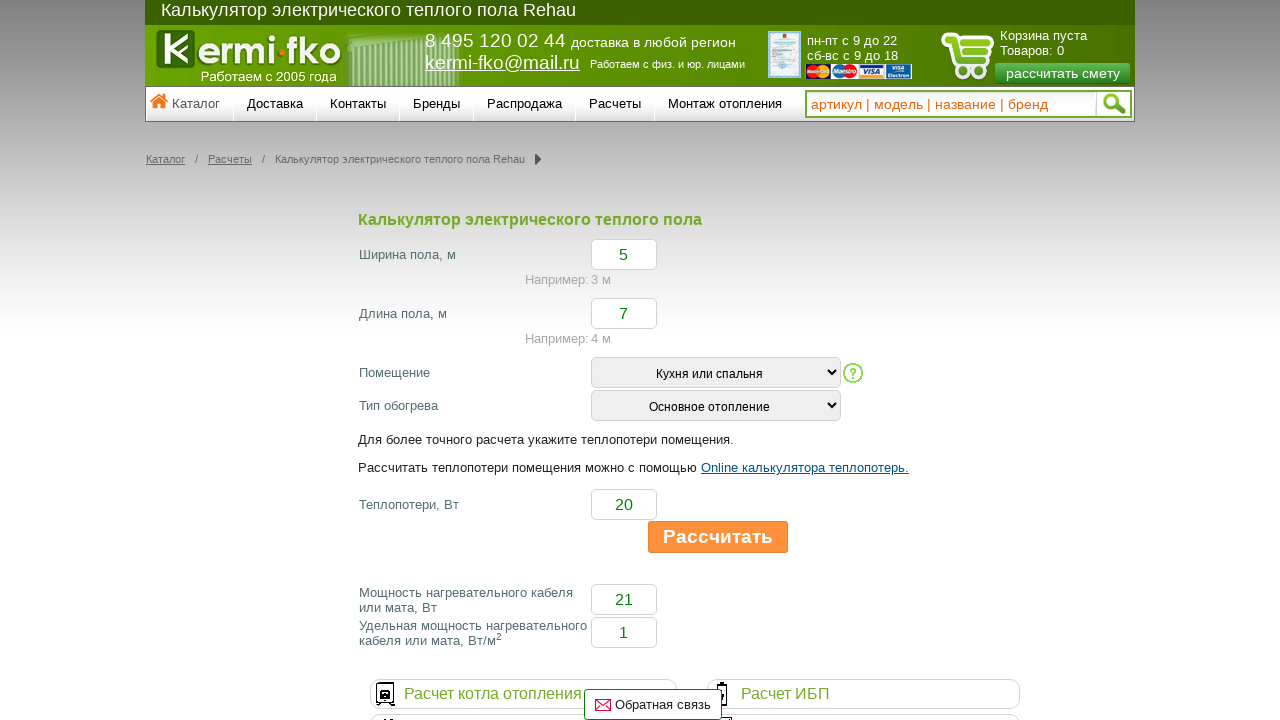

Specific floor cable power result element loaded
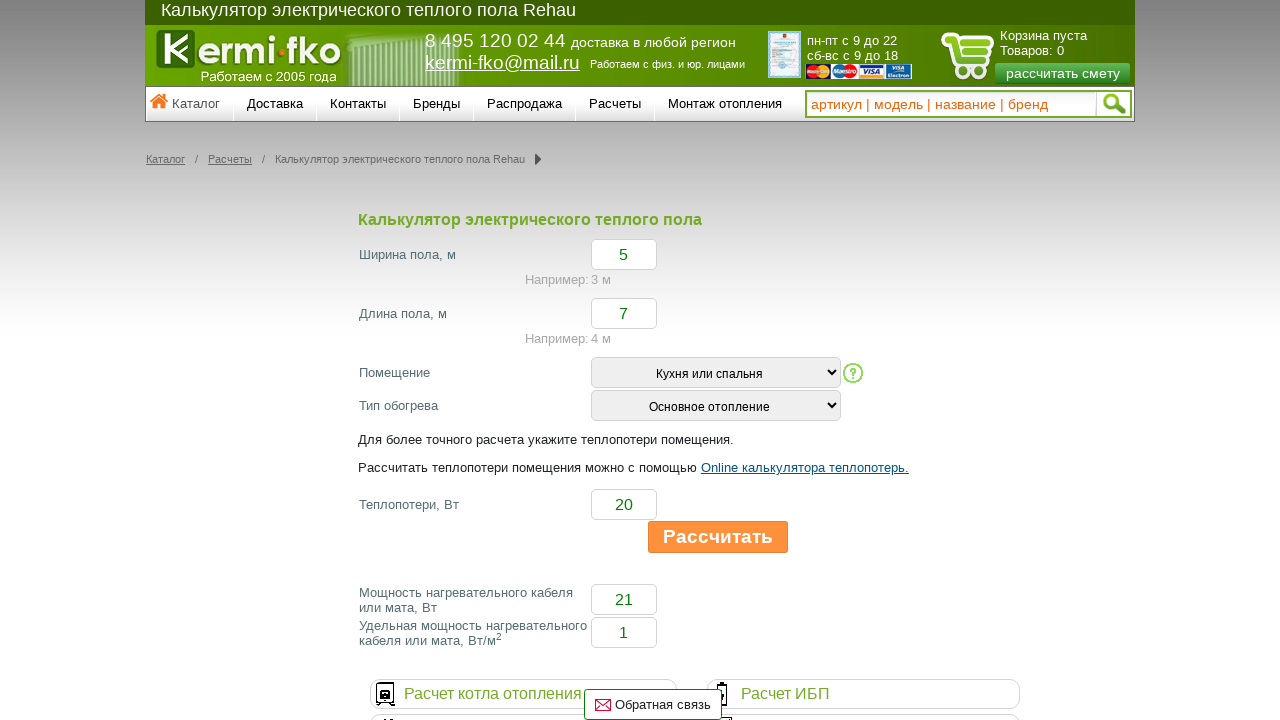

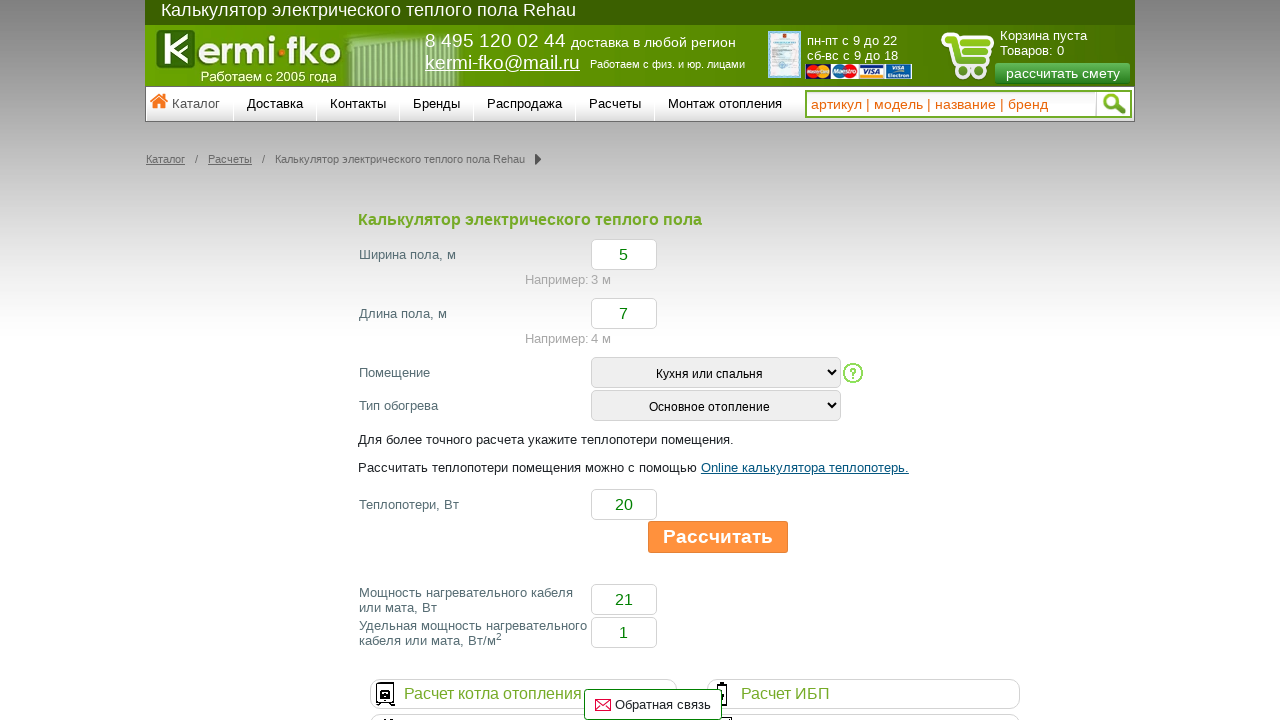